Tests browser window handling by opening a new window, switching to it, and verifying content in the new window

Starting URL: https://demoqa.com/browser-windows

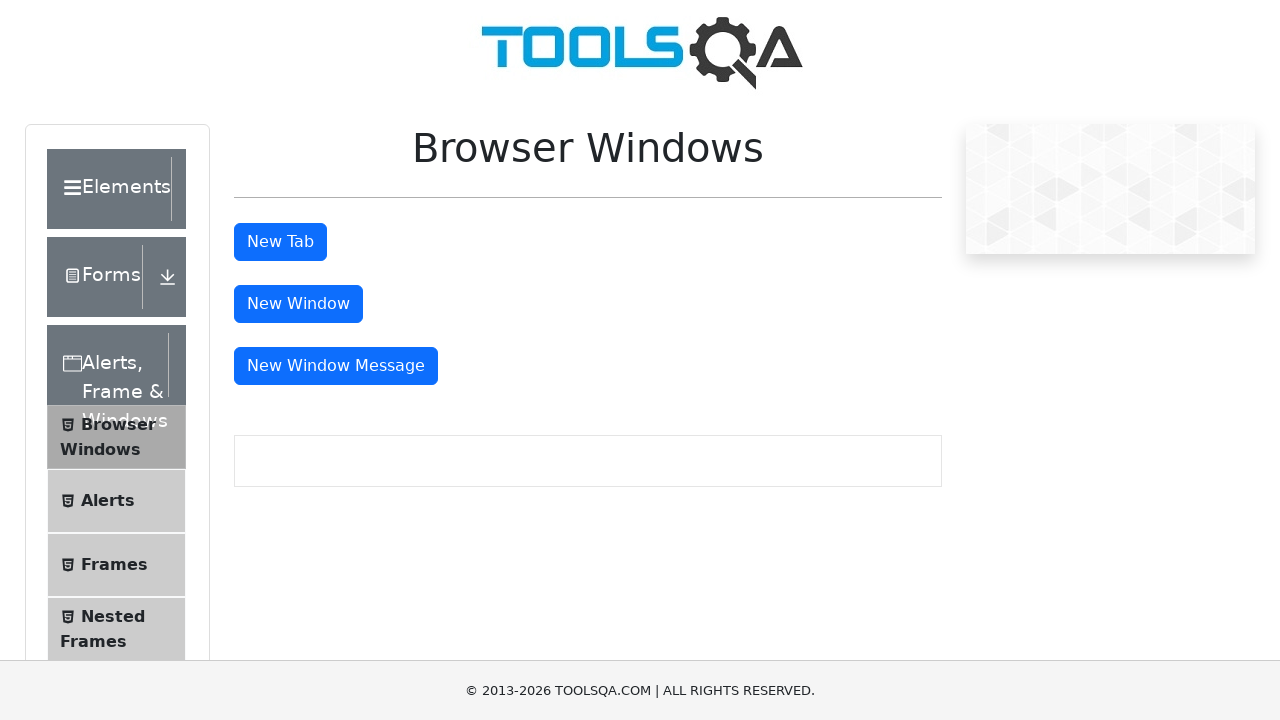

Clicked button to open new window at (298, 304) on button#windowButton
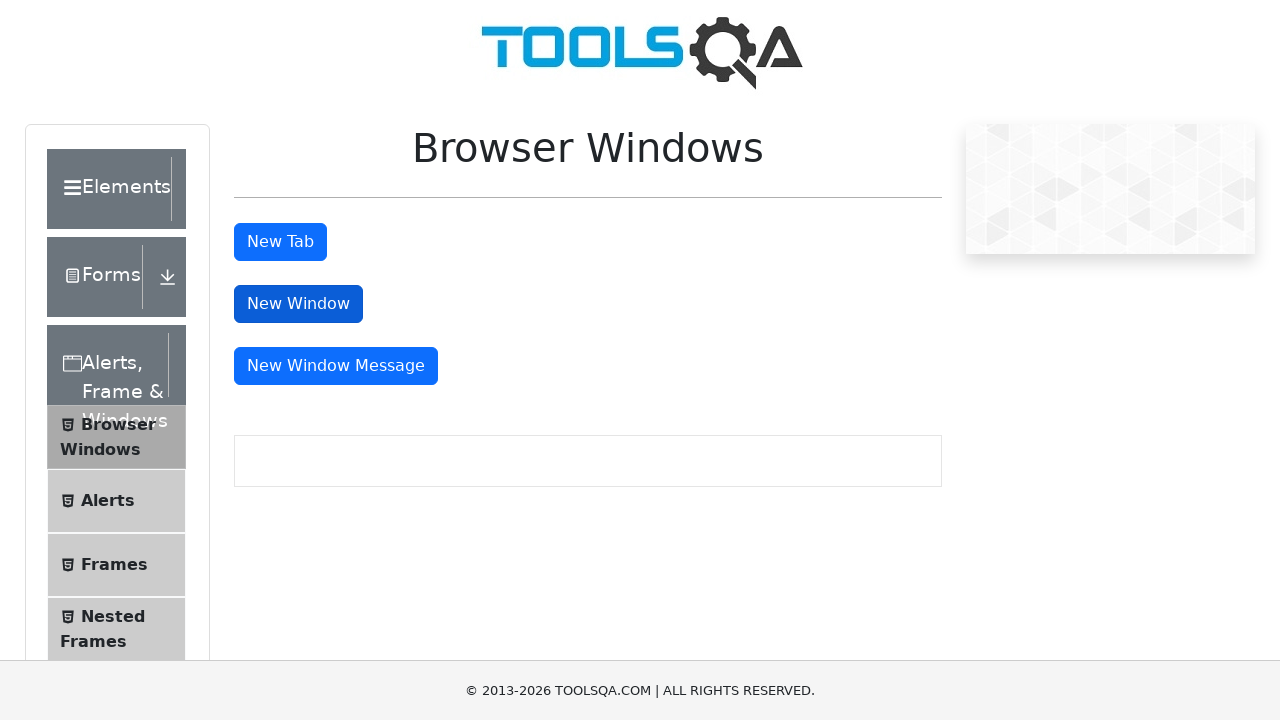

New window opened and obtained reference to new page
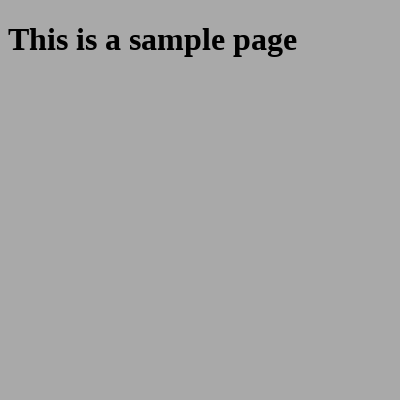

Sample heading element loaded in new window
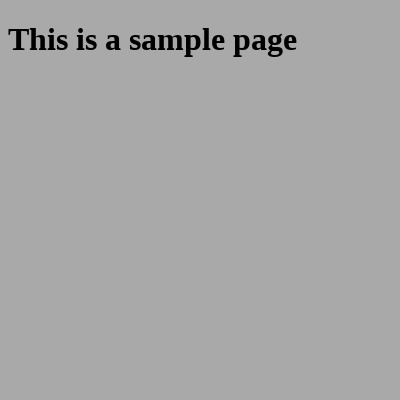

Retrieved heading text: 'This is a sample page'
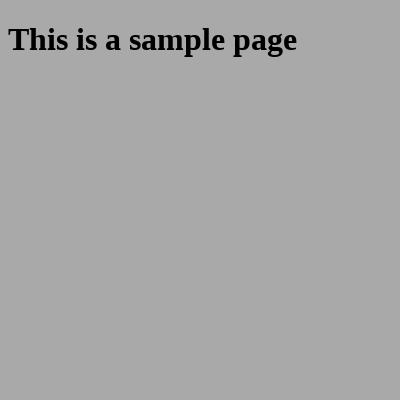

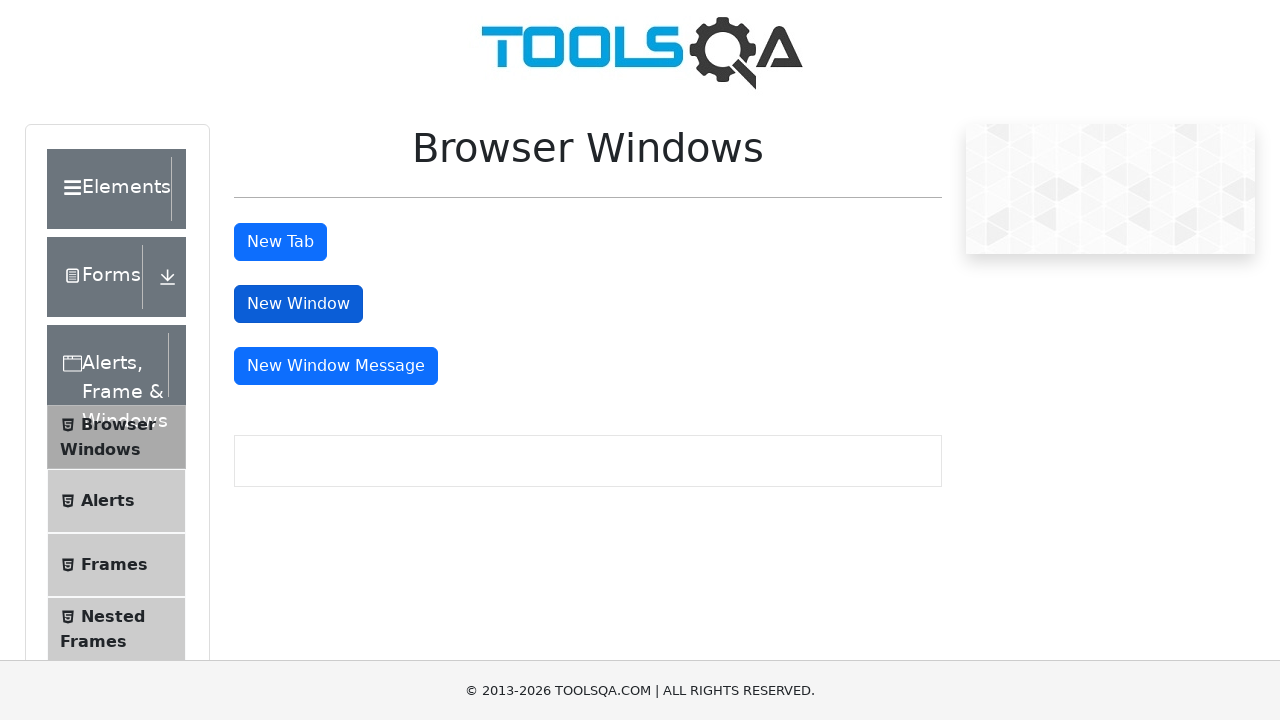